Tests adding multiple elements on Herokuapp by clicking Add Element three times and verifying three elements appear

Starting URL: https://the-internet.herokuapp.com/

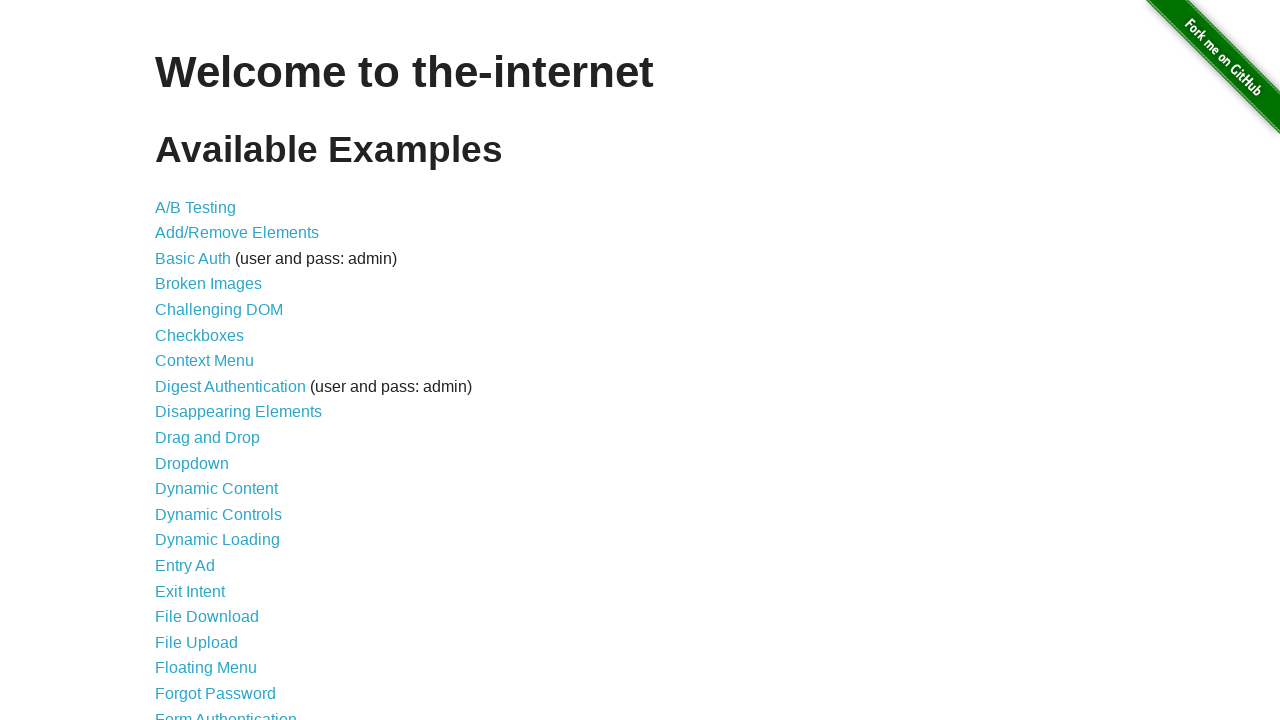

Navigated to Herokuapp homepage
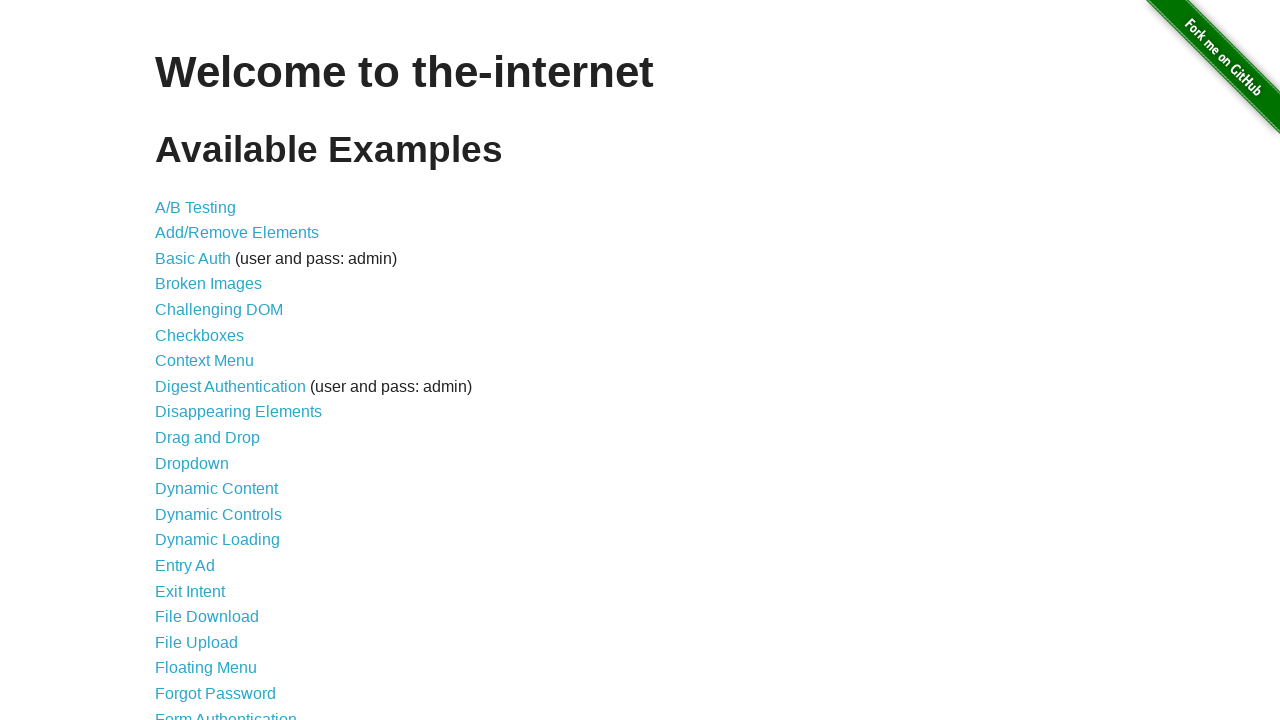

Clicked link to Add/Remove Elements page at (237, 233) on xpath=//a[@href='/add_remove_elements/']
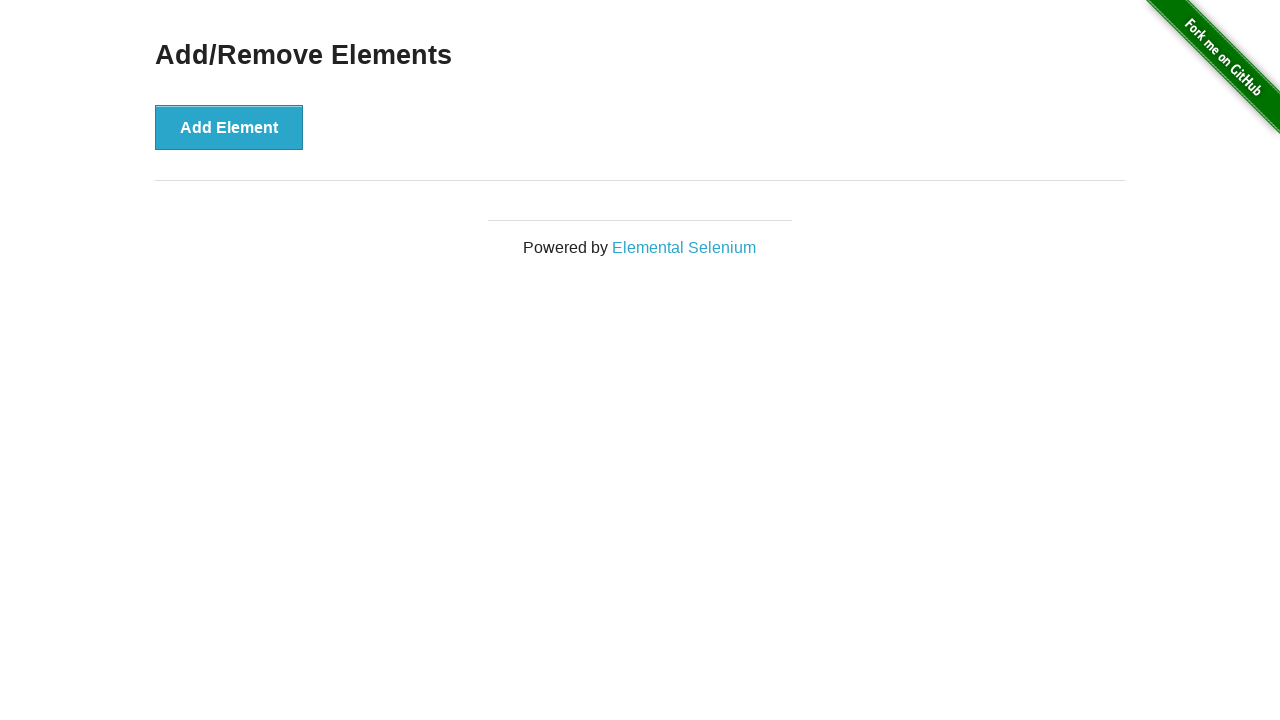

Clicked Add Element button (first time) at (229, 127) on xpath=//button[@onclick='addElement()']
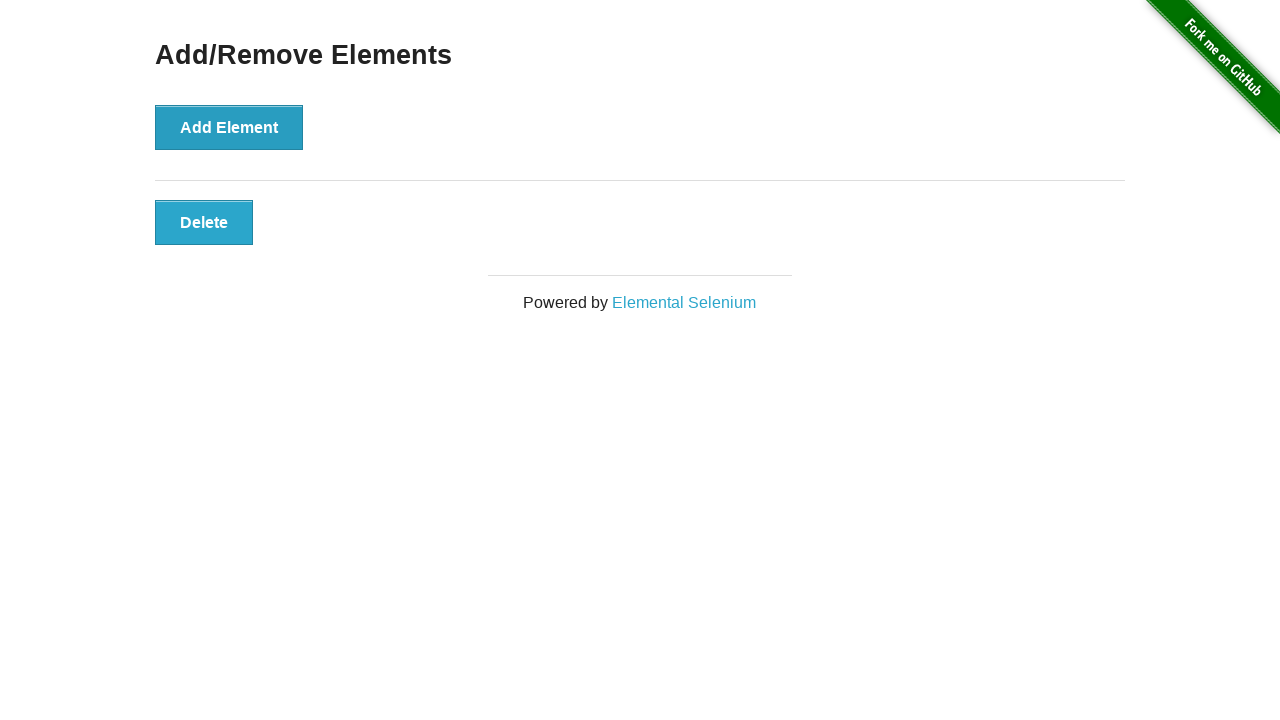

Clicked Add Element button (second time) at (229, 127) on xpath=//button[@onclick='addElement()']
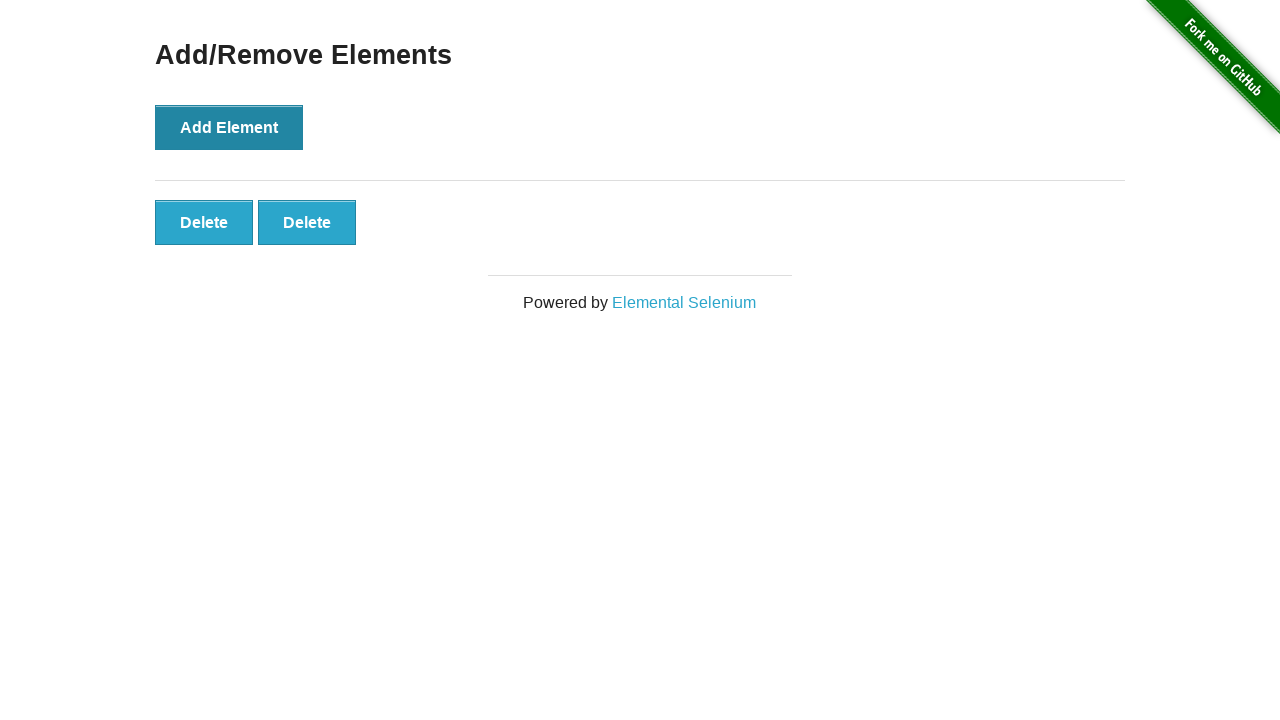

Clicked Add Element button (third time) at (229, 127) on xpath=//button[@onclick='addElement()']
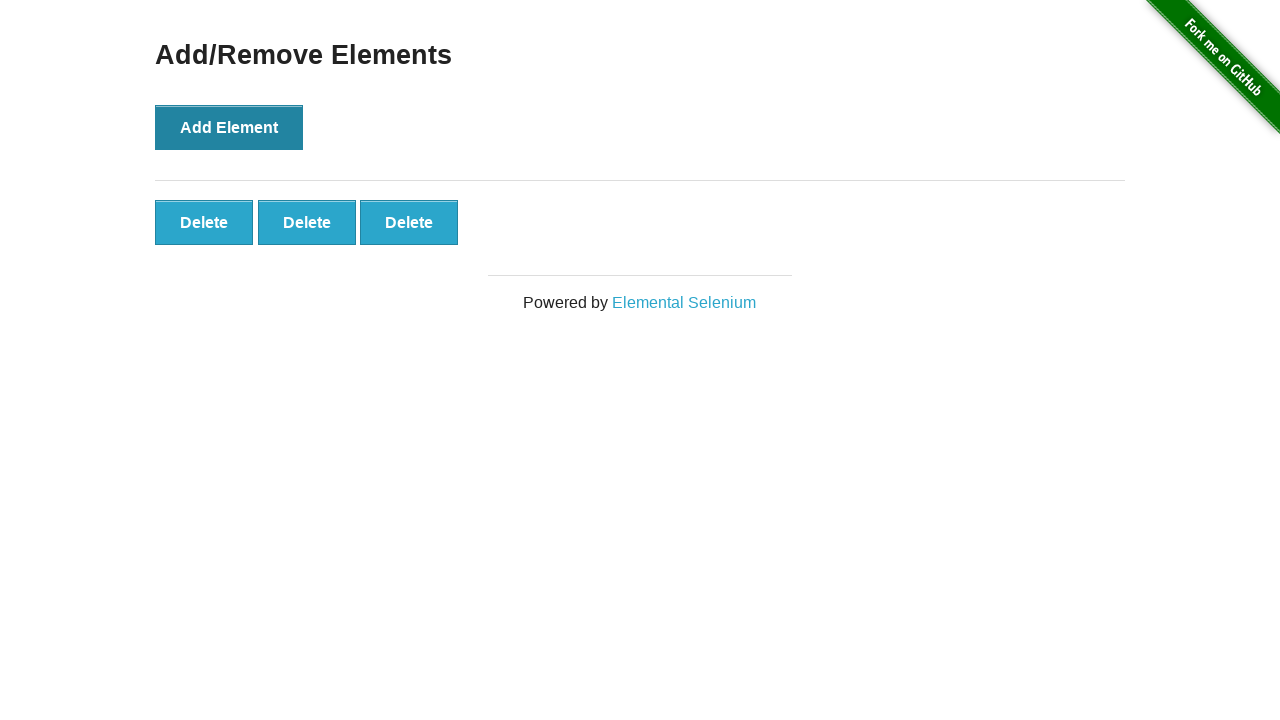

Verified that three added elements are present on the page
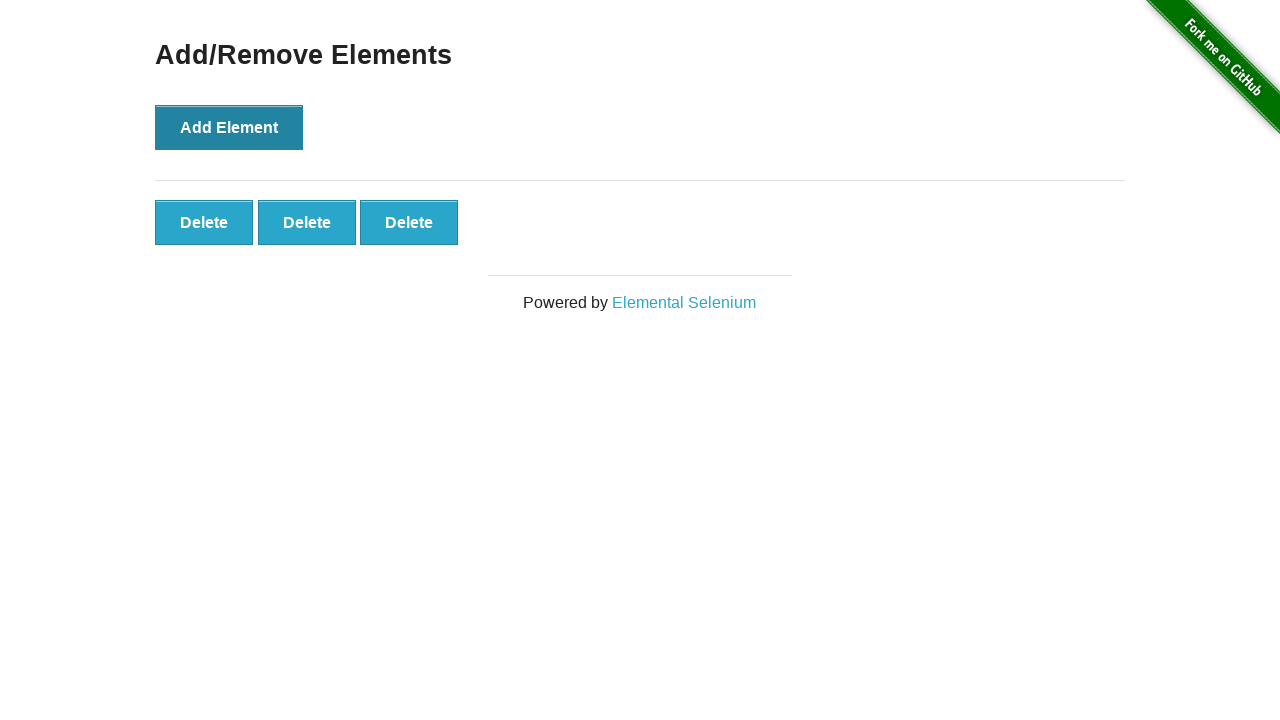

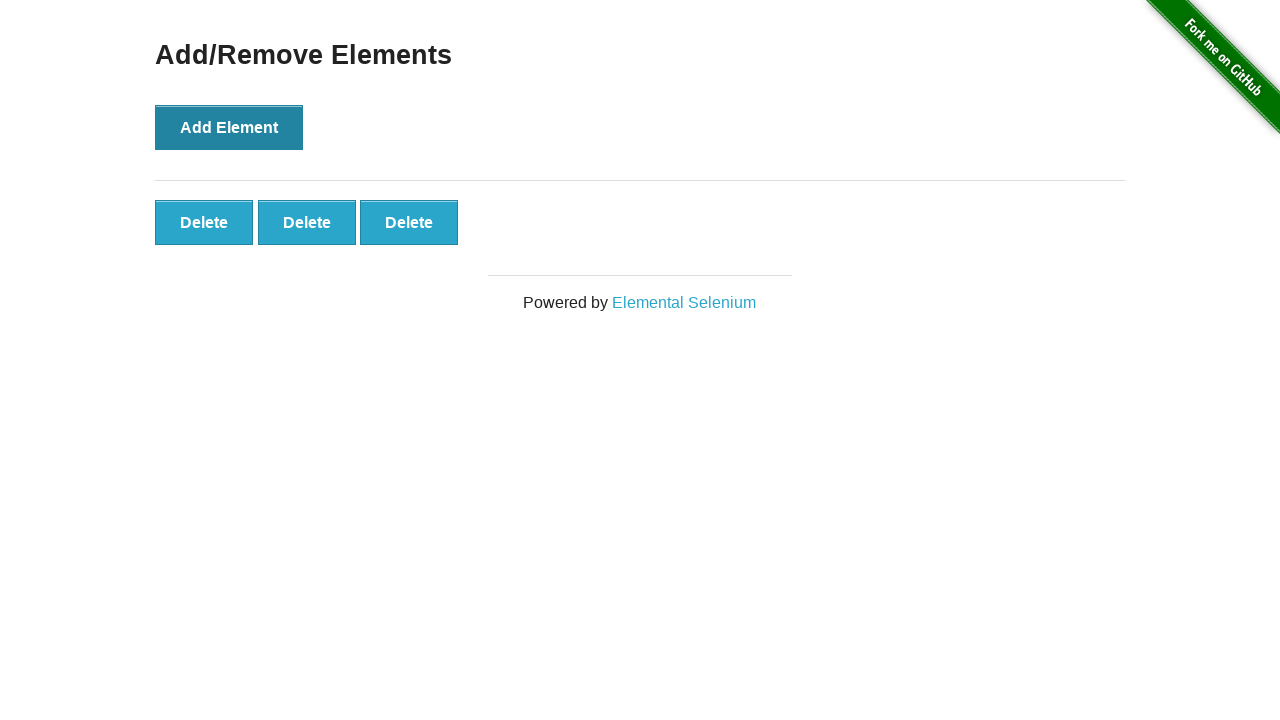